Navigates to W3Schools HTML tables tutorial page, maximizes the browser window, and captures a screenshot to verify the page loads correctly.

Starting URL: https://www.w3schools.com/html/html_tables.asp

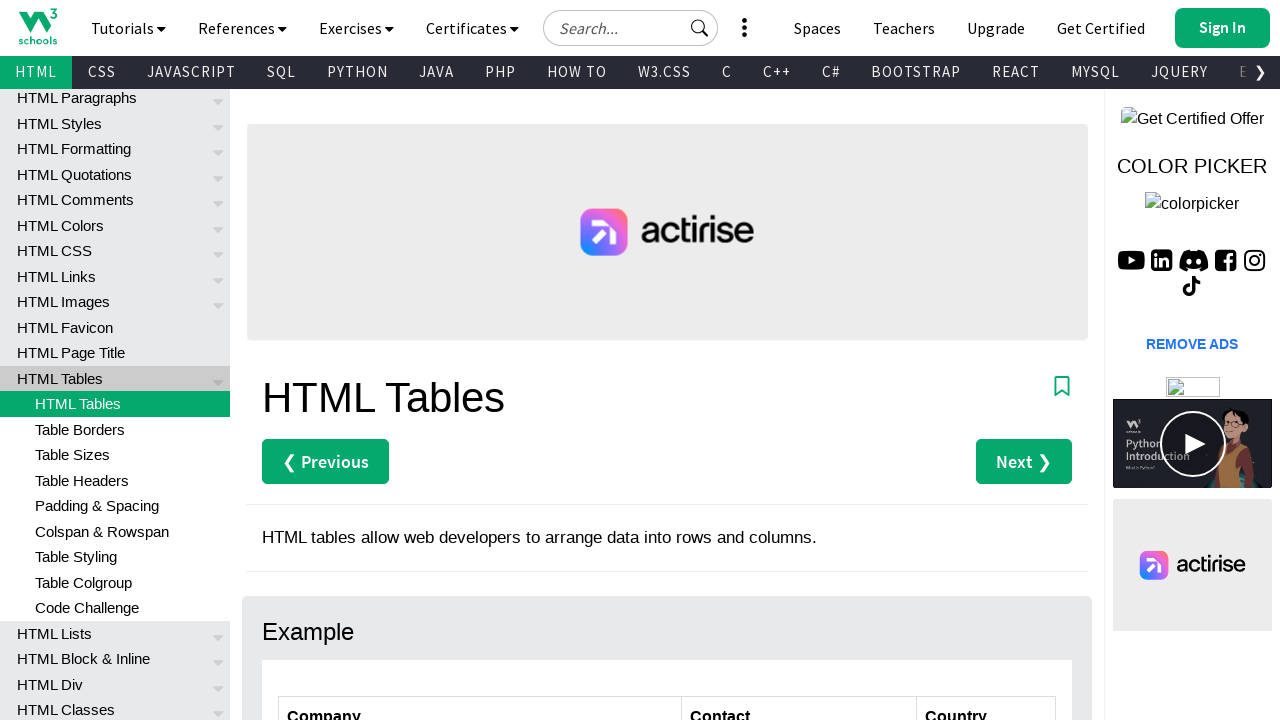

Navigated to W3Schools HTML tables tutorial page
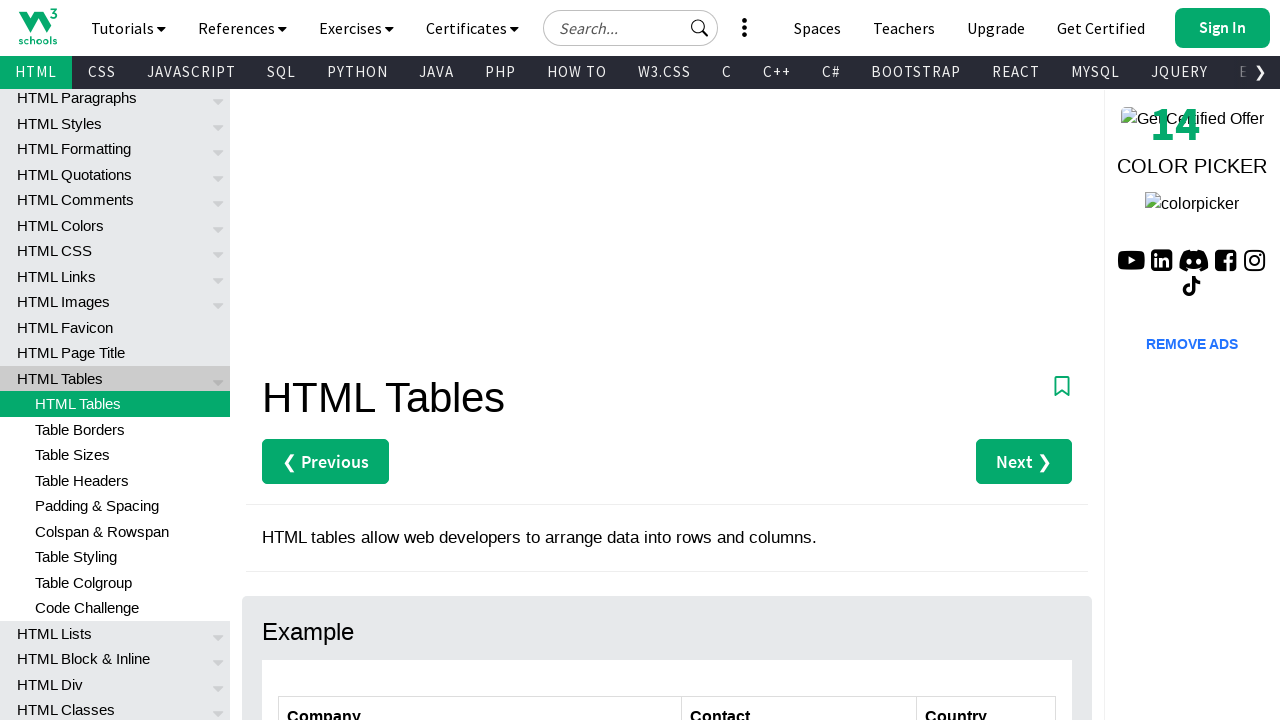

Maximized browser window to 1920x1080
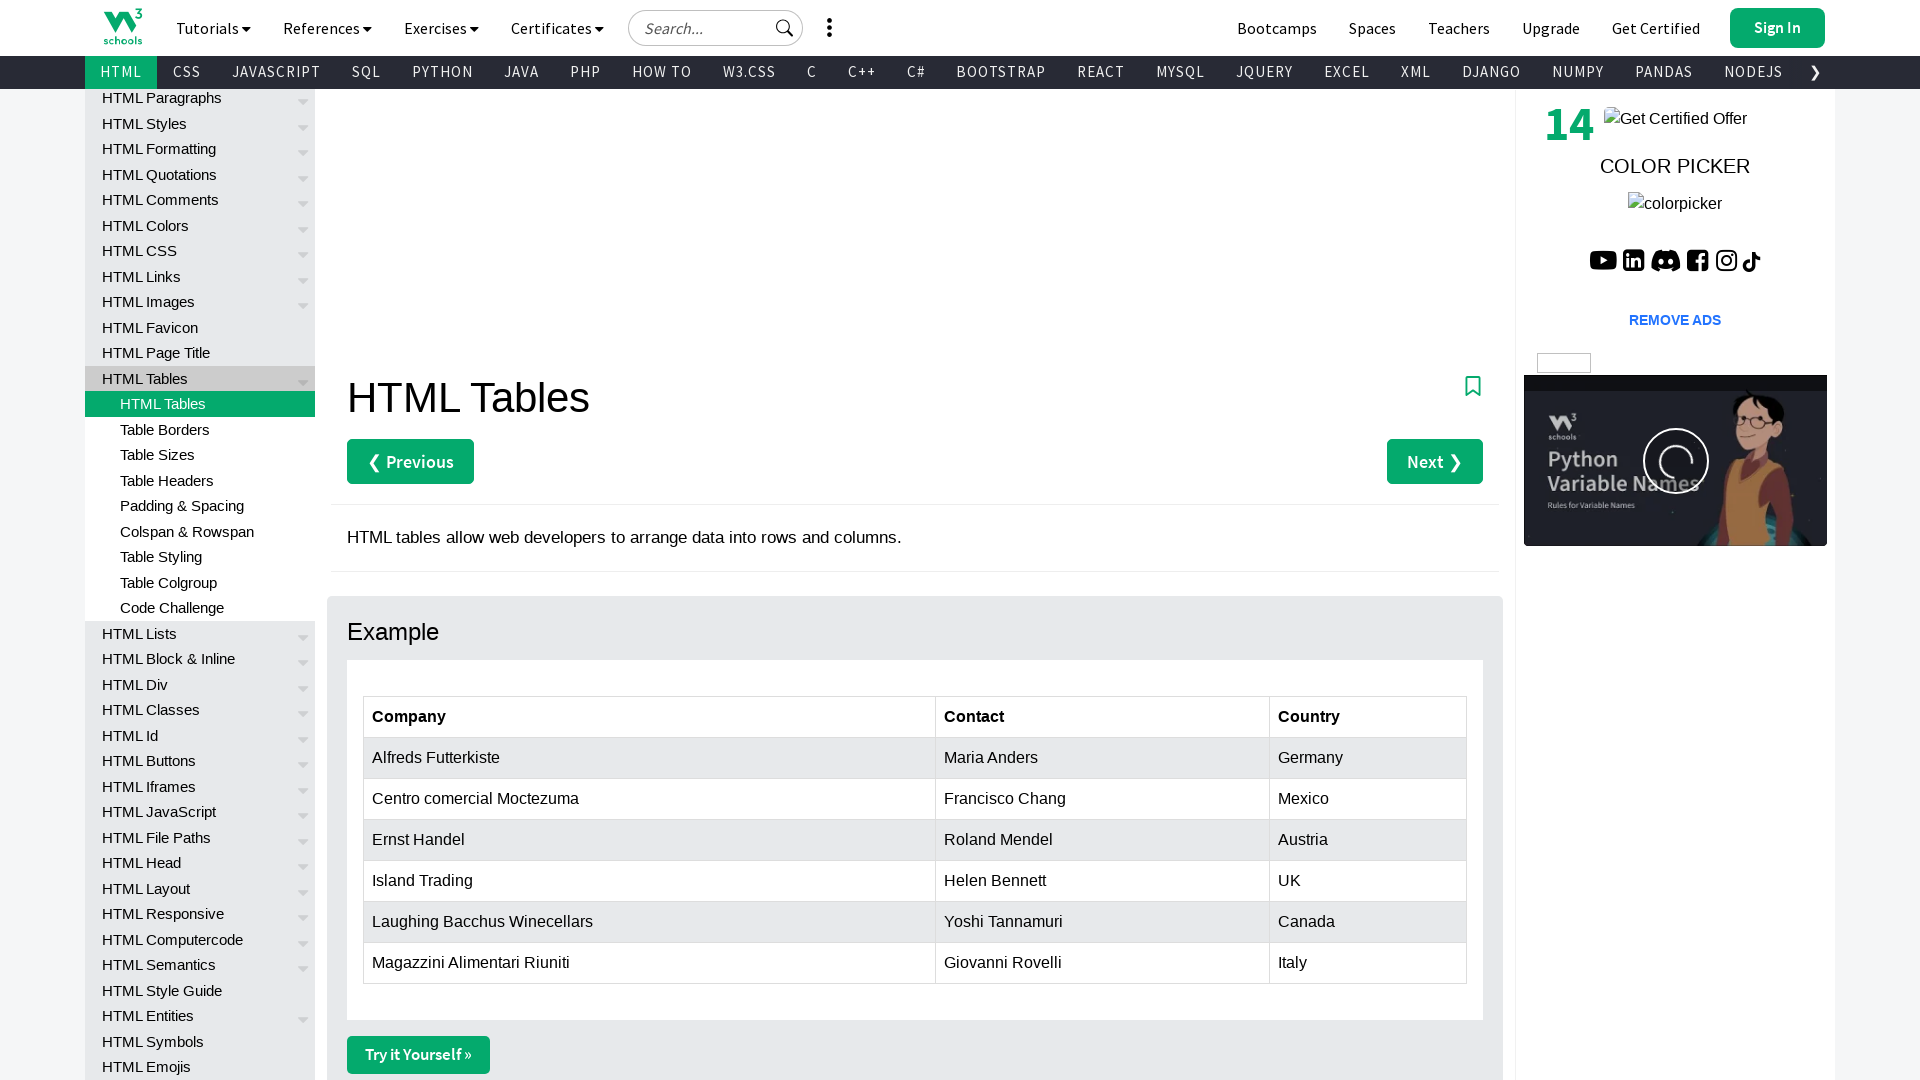

Page loaded successfully - HTML table element detected
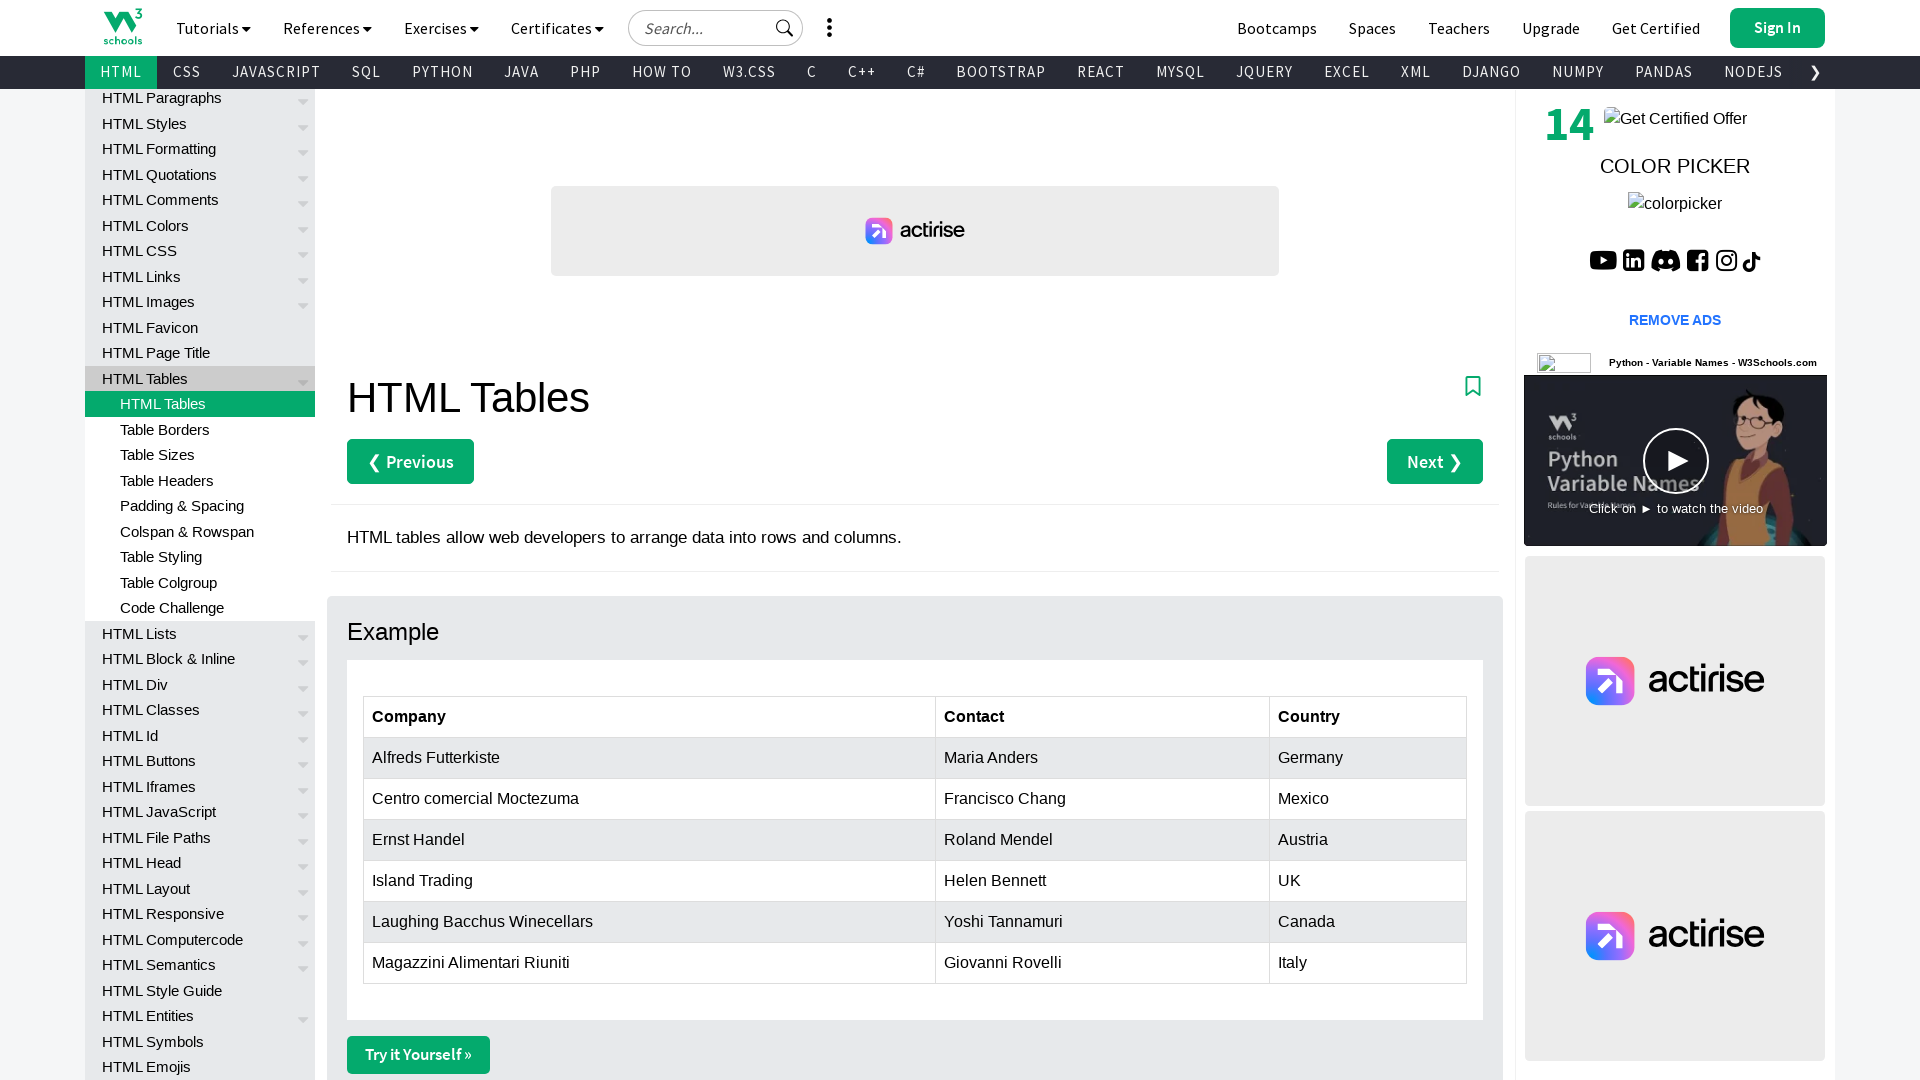

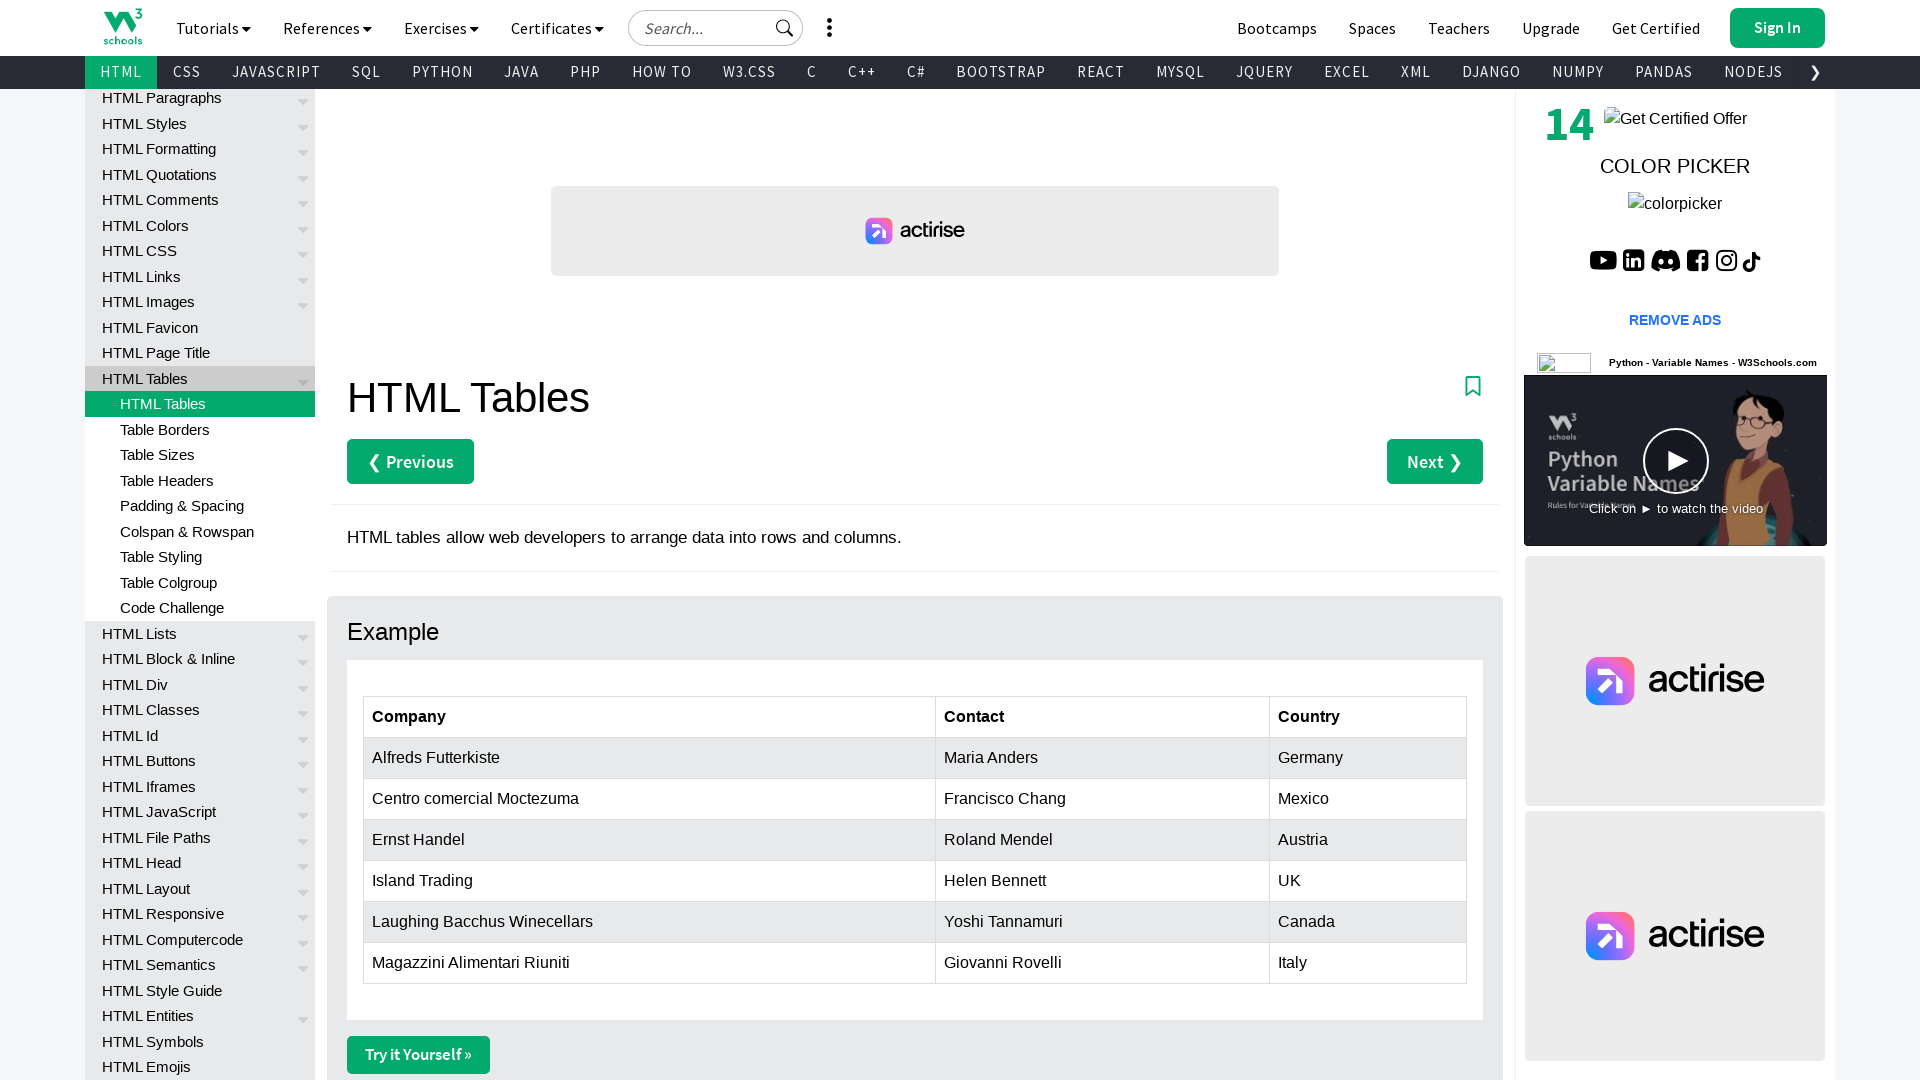